Tests type action by typing text character by character into an input field and pressing Enter

Starting URL: https://thefreerangetester.github.io/sandbox-automation-testing/

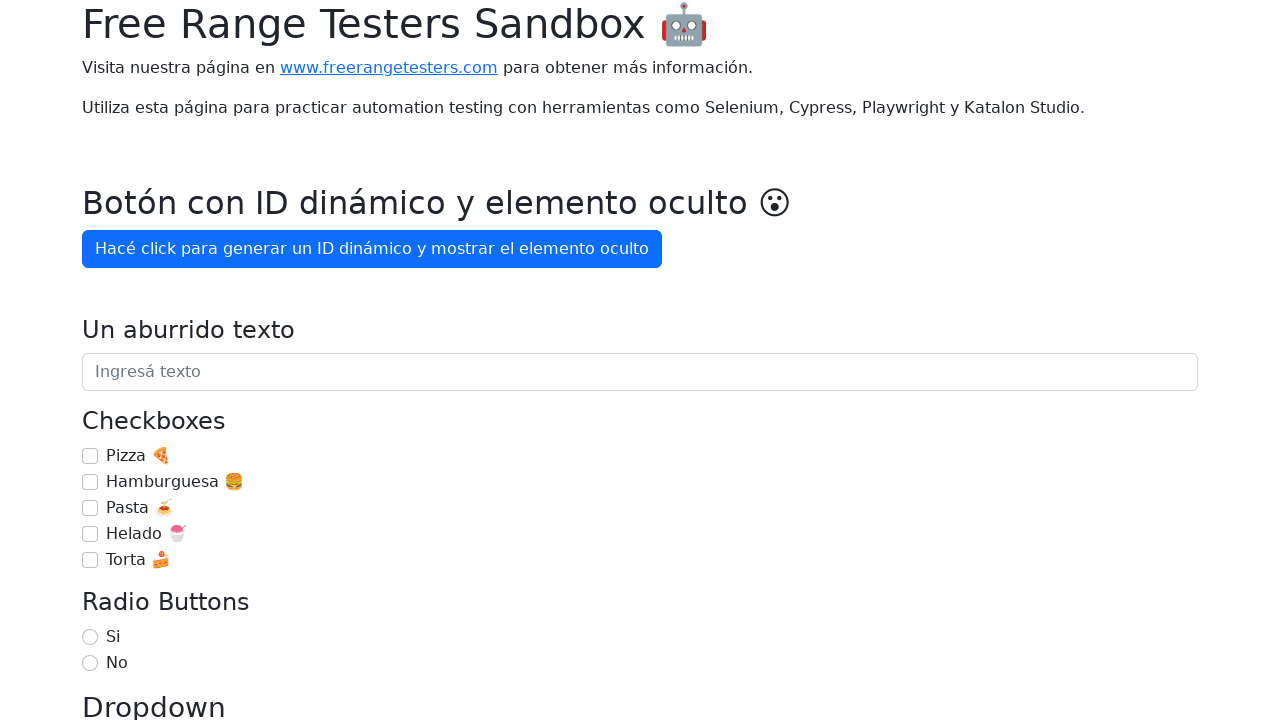

Typed 'Hello World!' character by character into the input field on internal:attr=[placeholder="Ingresá texto"i]
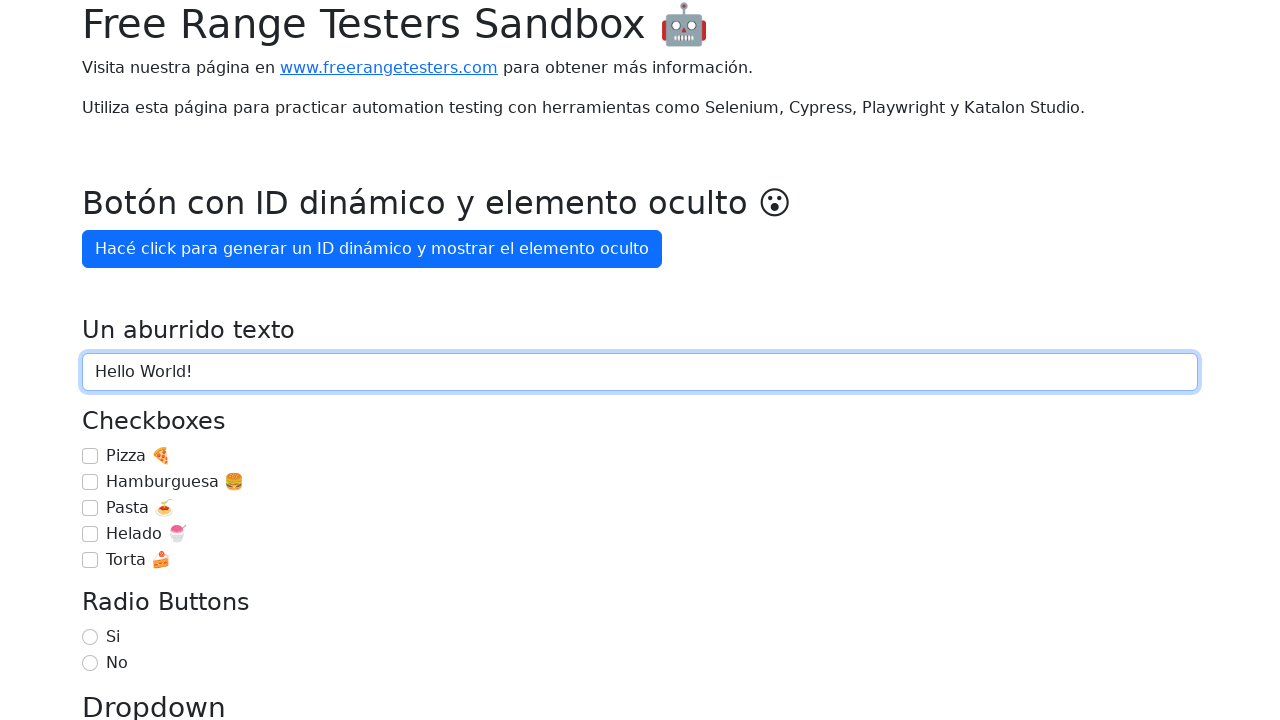

Pressed Enter key to submit the typed text on internal:attr=[placeholder="Ingresá texto"i]
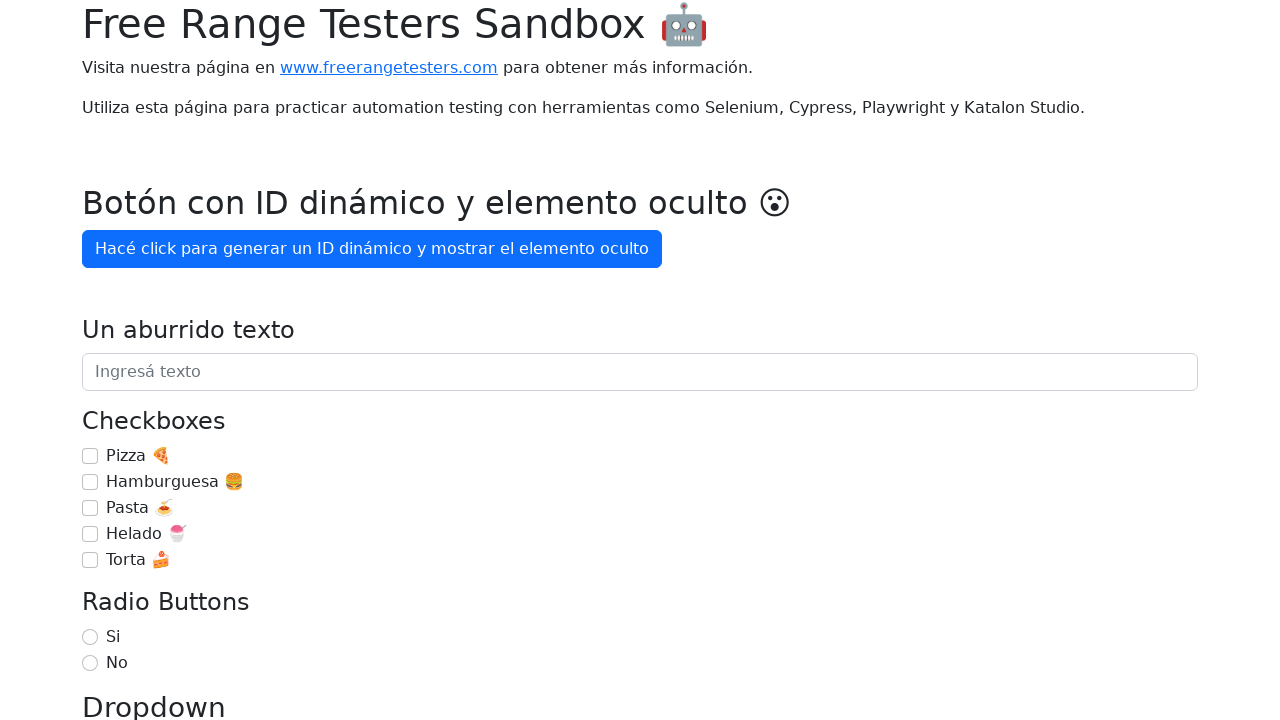

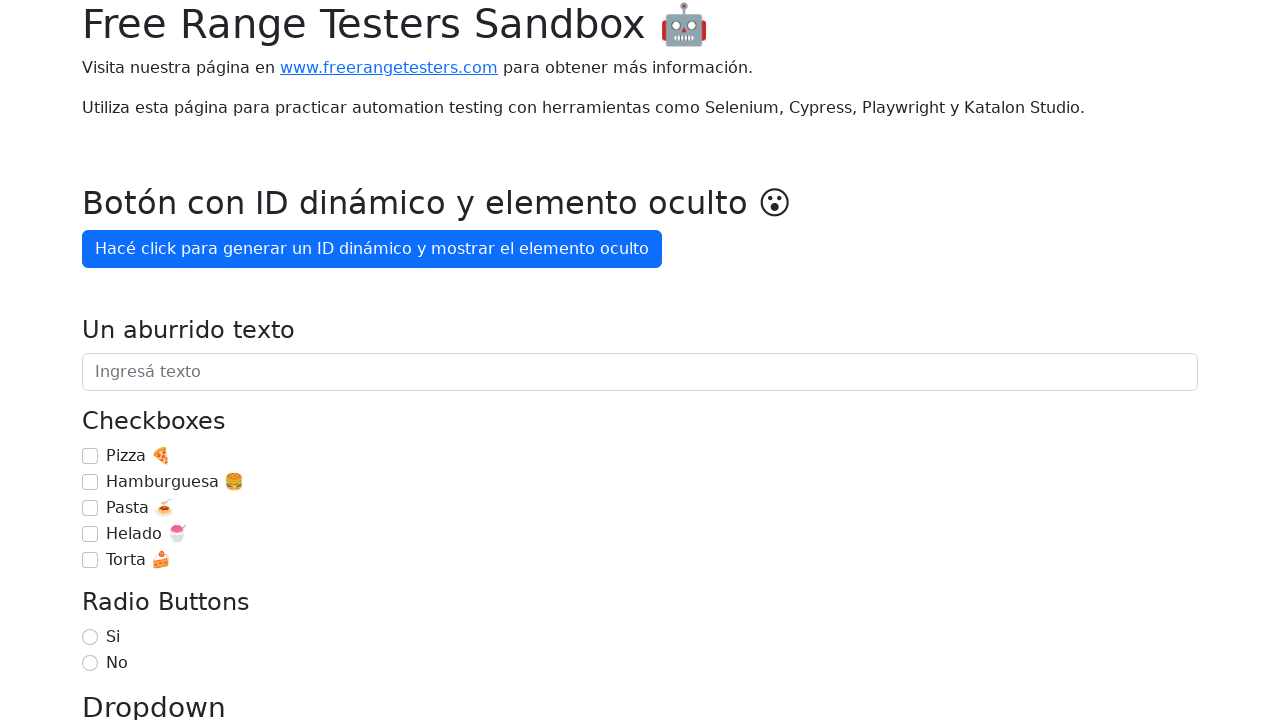